Tests mouse interactions including hover over menu items, clicking on submenu, right-click (context click), and double-click actions on a registration demo page

Starting URL: https://demo.automationtesting.in/Register.html

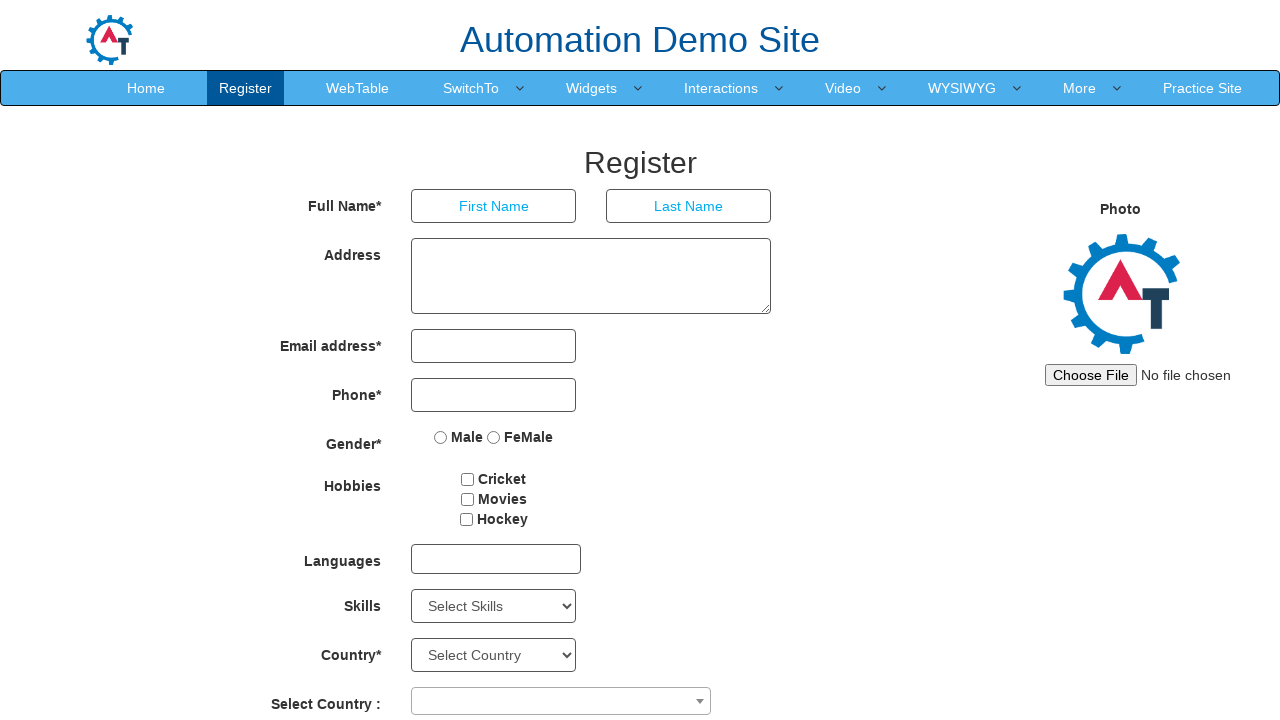

Navigated to registration demo page
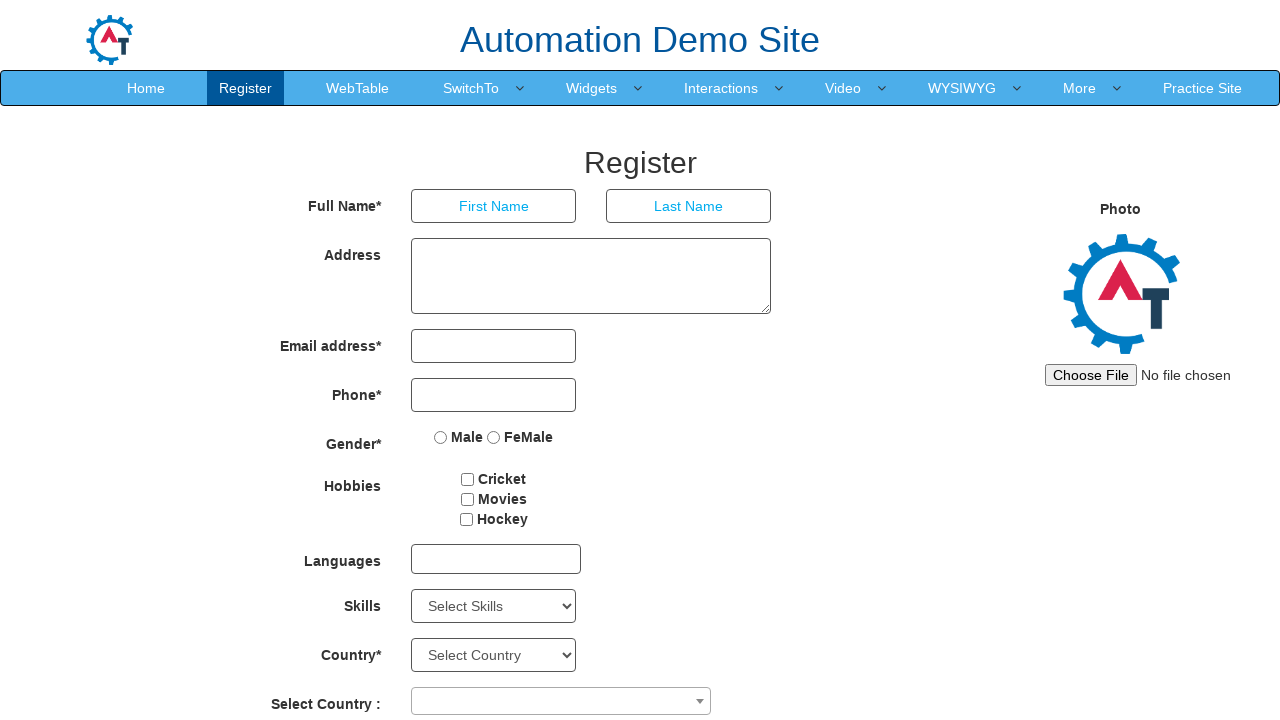

Hovered over Video menu item at (843, 88) on xpath=//a[text()='Video']
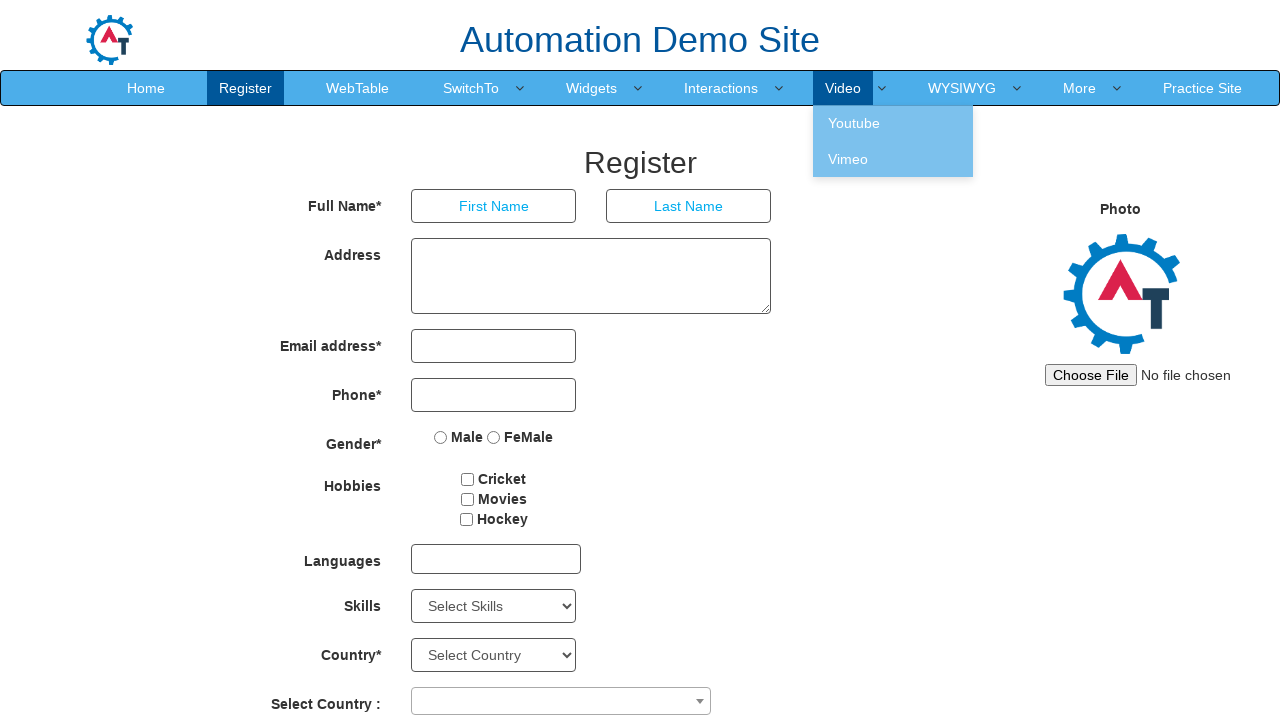

Hovered over Youtube submenu at (893, 123) on xpath=//a[text()='Youtube']
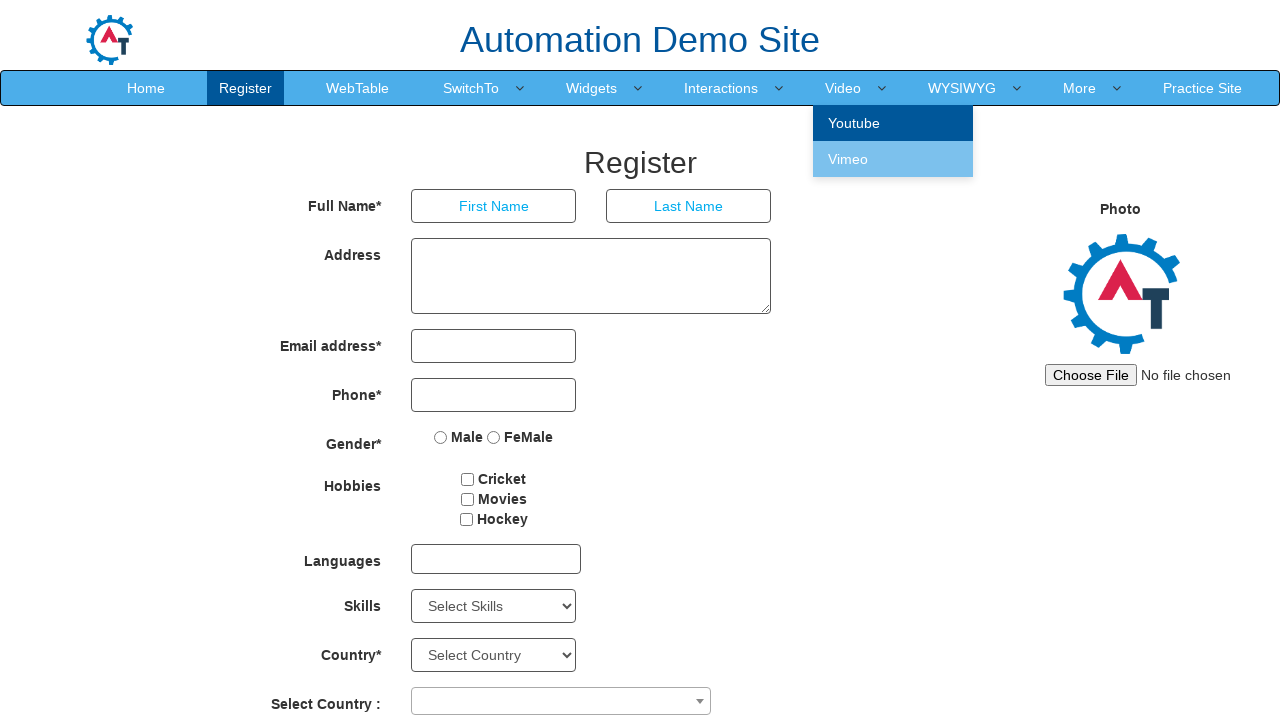

Clicked on Youtube submenu at (893, 123) on xpath=//a[text()='Youtube']
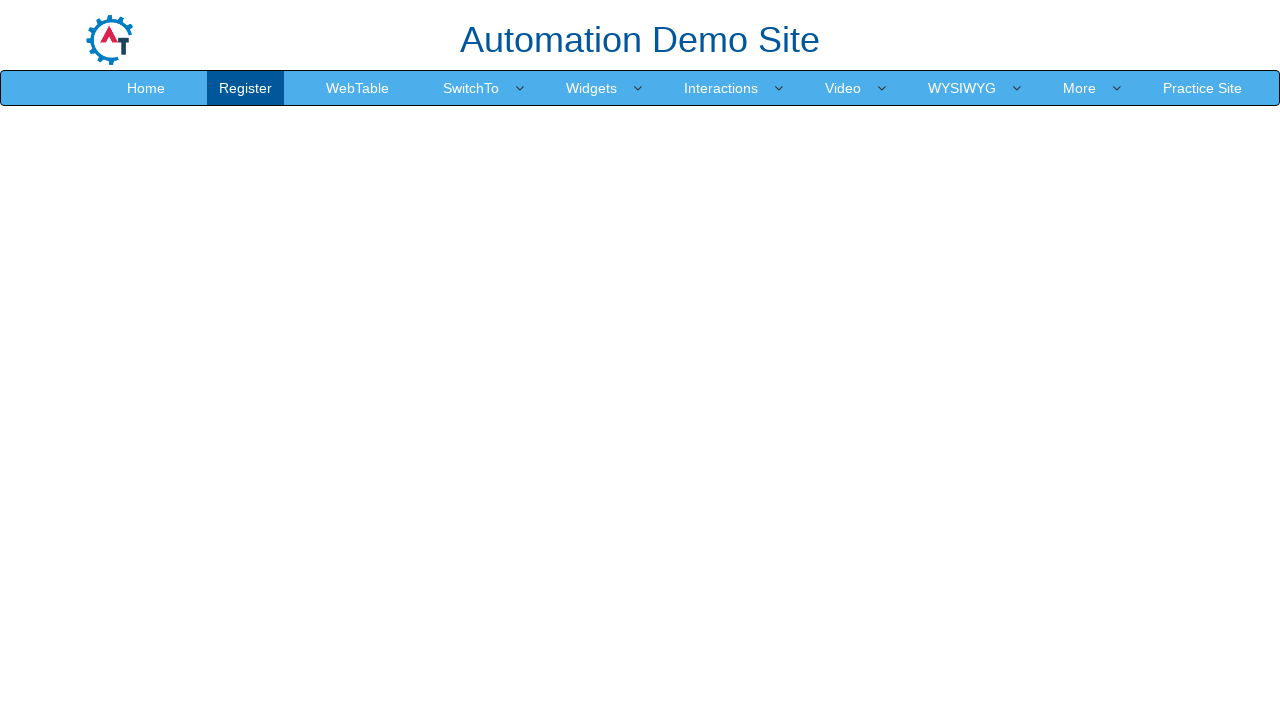

Navigated back to previous page
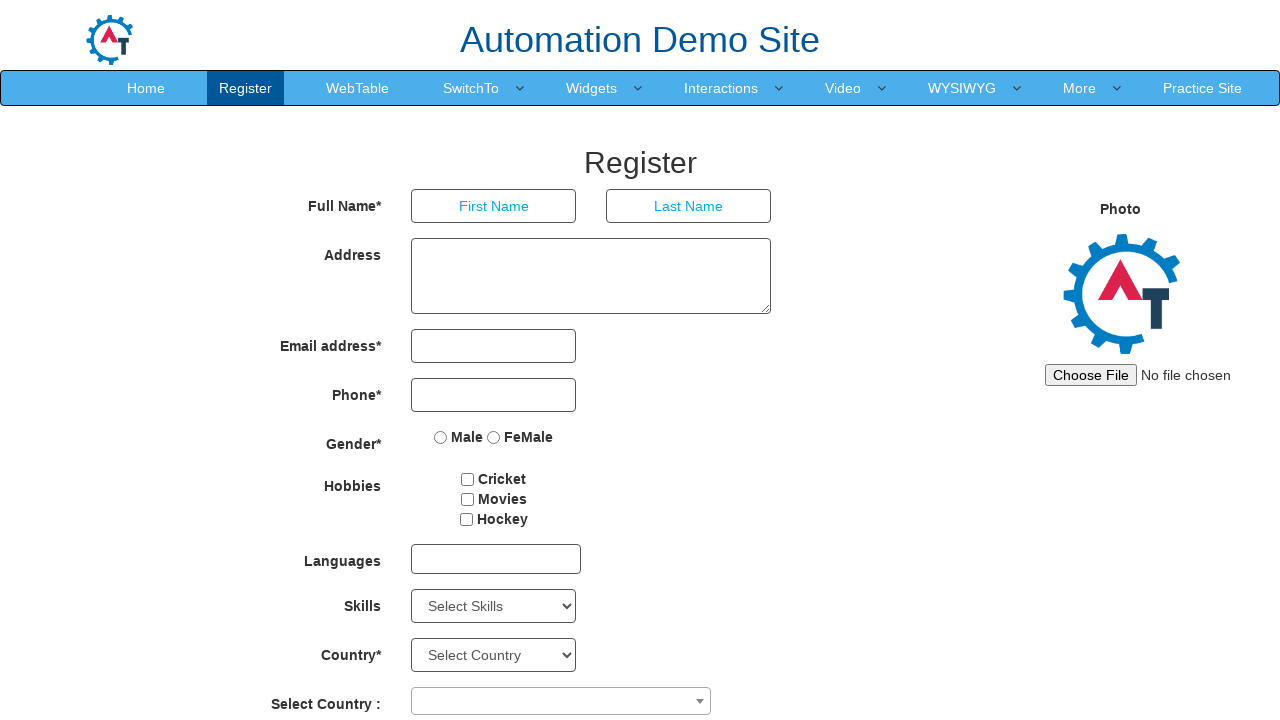

Home element loaded and ready
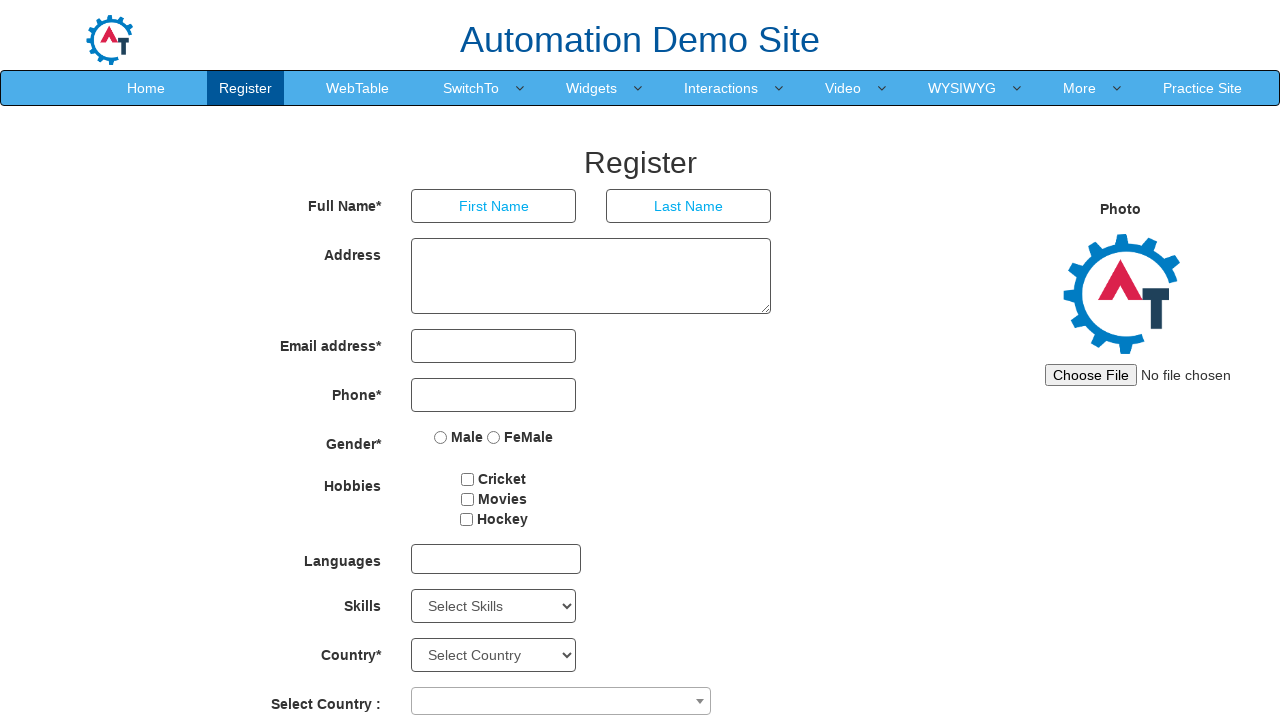

Right-clicked (context click) on Home element at (146, 88) on xpath=//a[text()='Home']
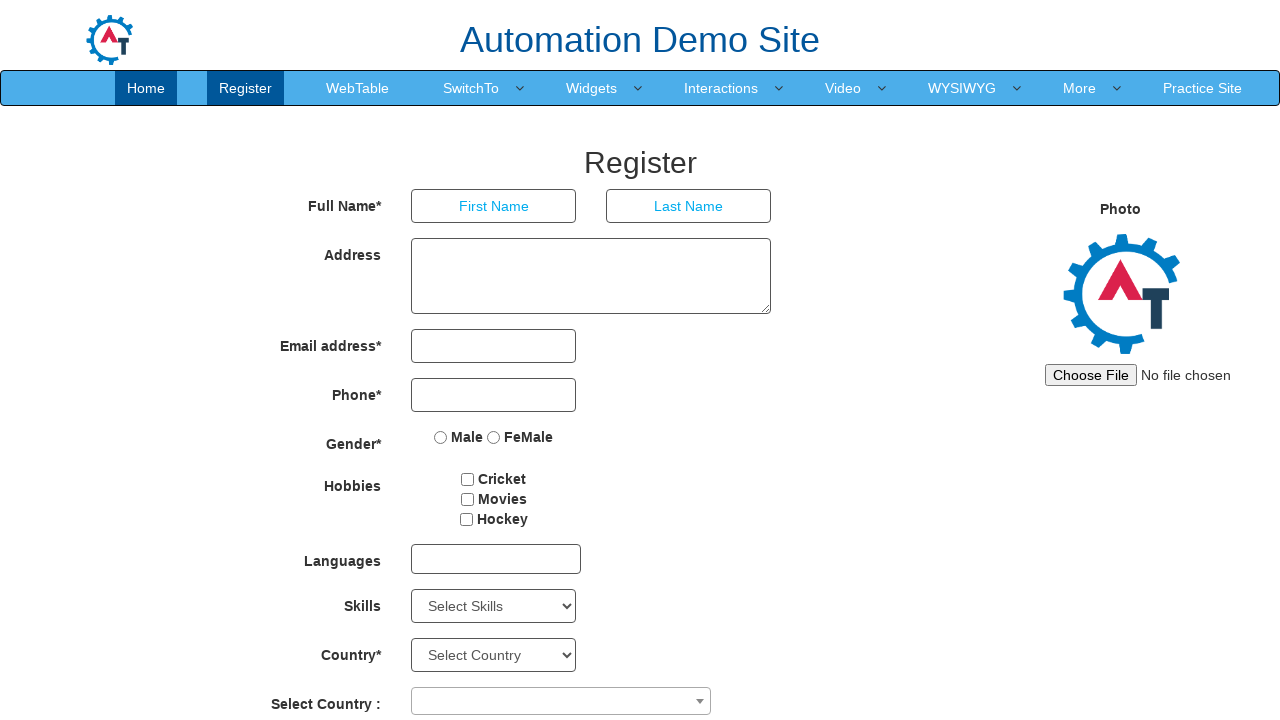

Double-clicked on Home element at (146, 88) on xpath=//a[text()='Home']
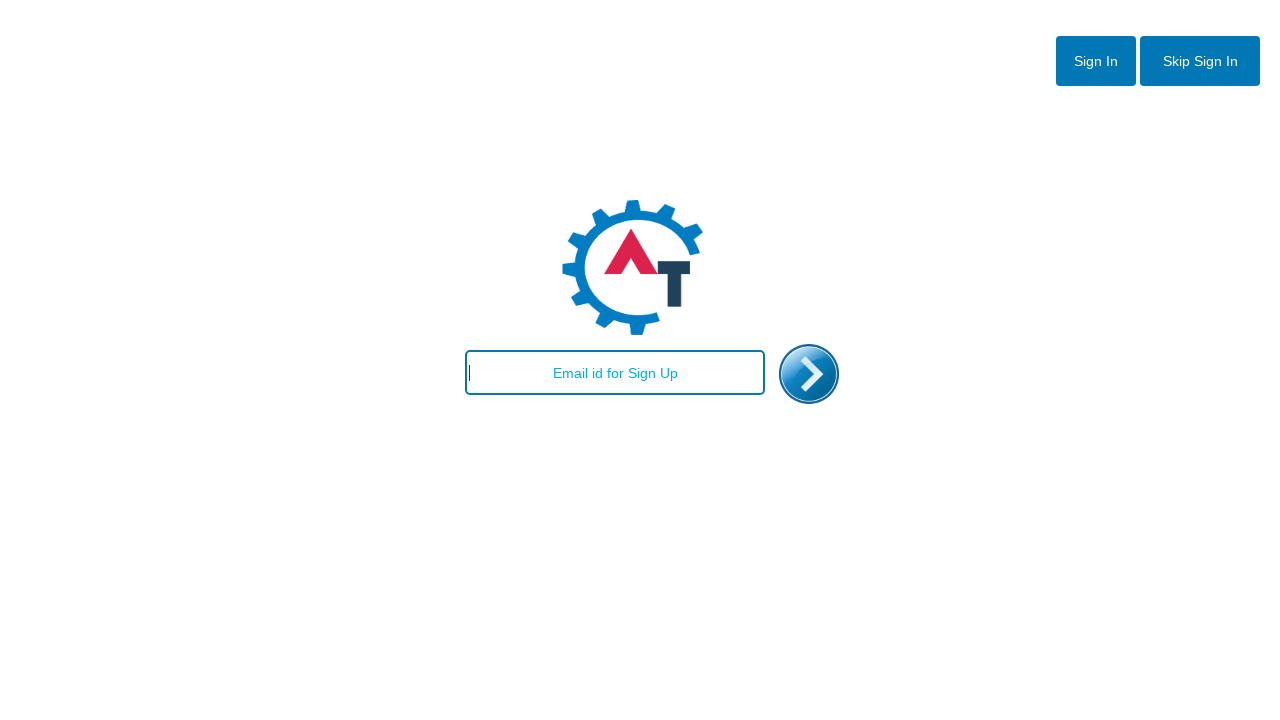

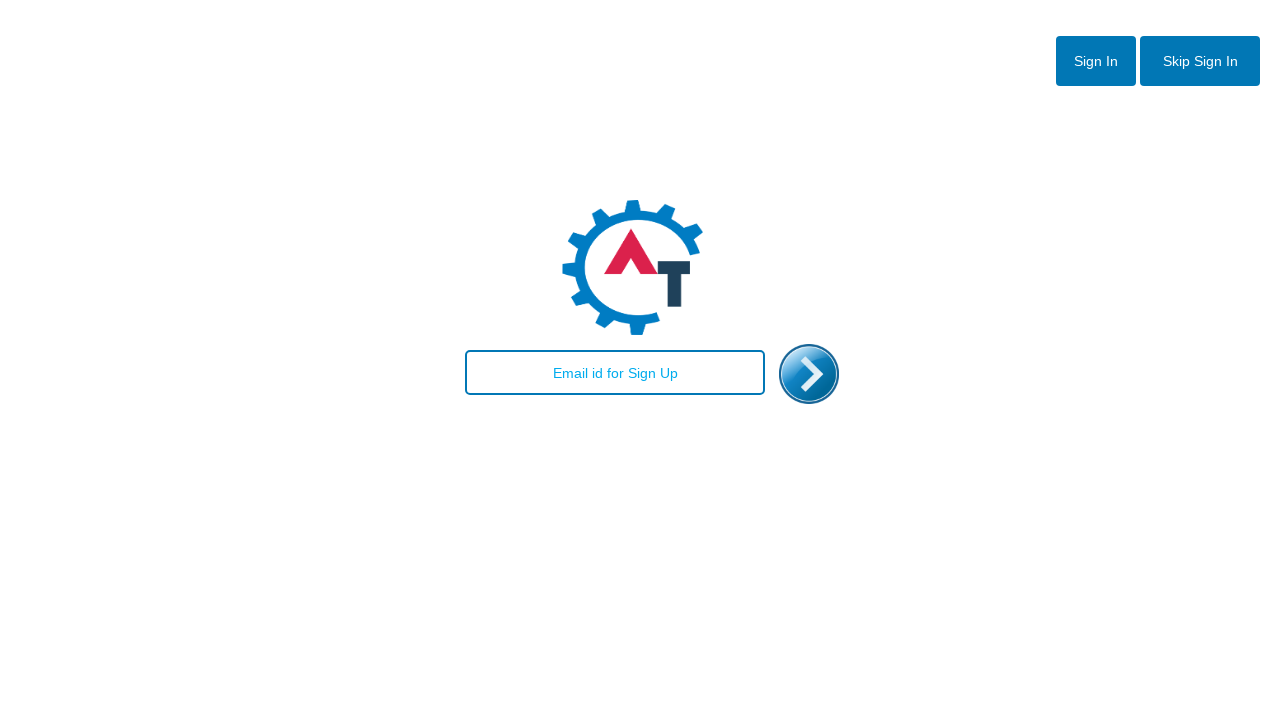